Tests navigation to the Modernization page through the Cloud dropdown menu and interacts with a carousel

Starting URL: https://eficens.ai/

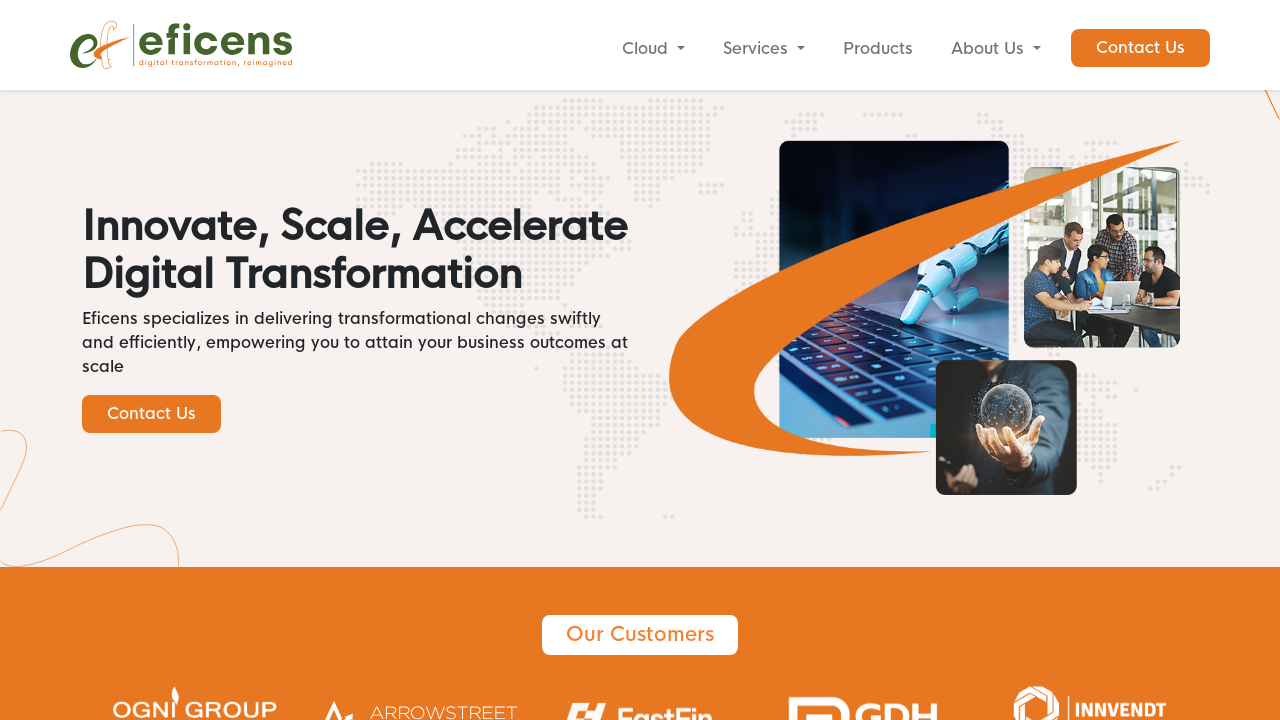

Clicked Cloud dropdown button at (653, 49) on internal:role=button[name="Cloud"i]
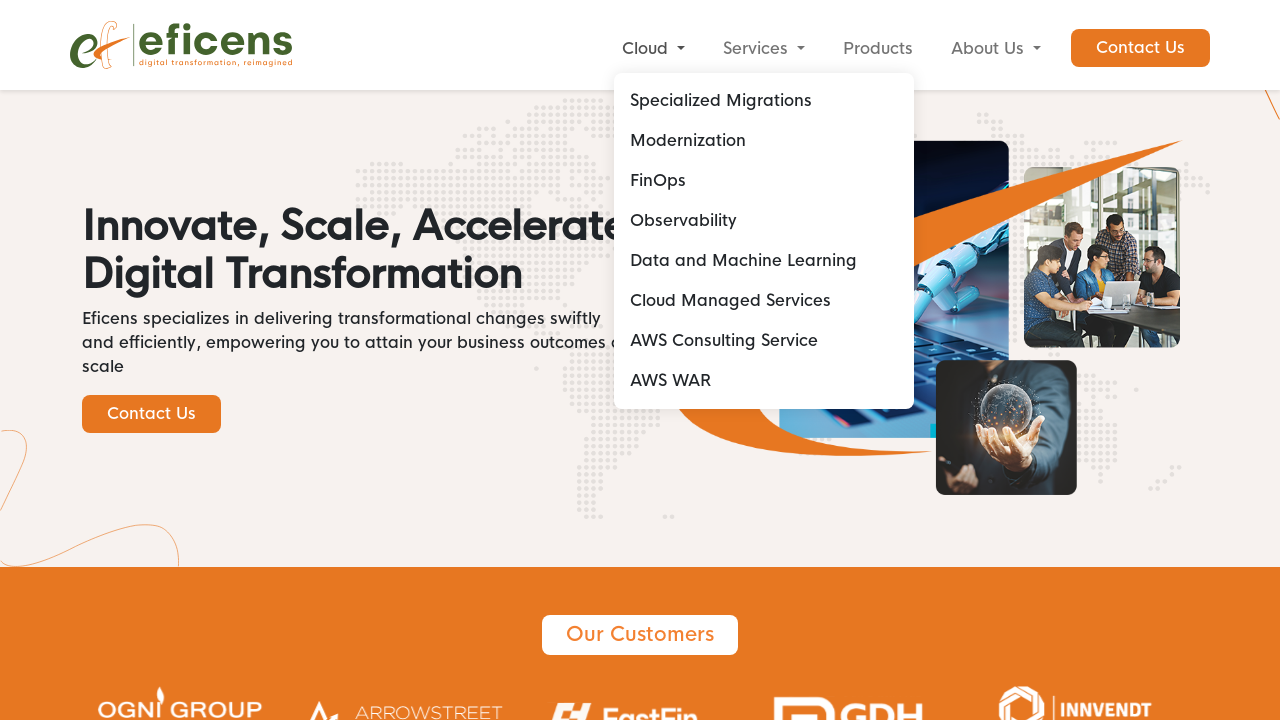

Modernization link appeared in dropdown
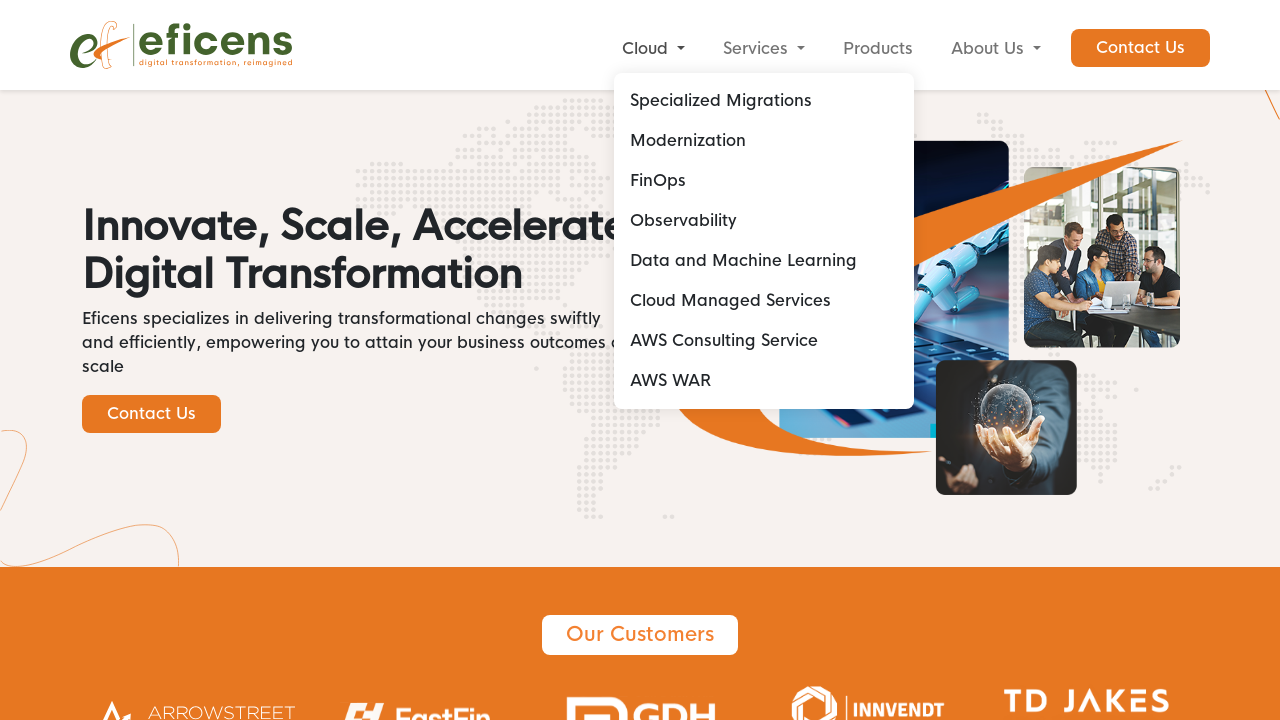

Clicked Modernization link
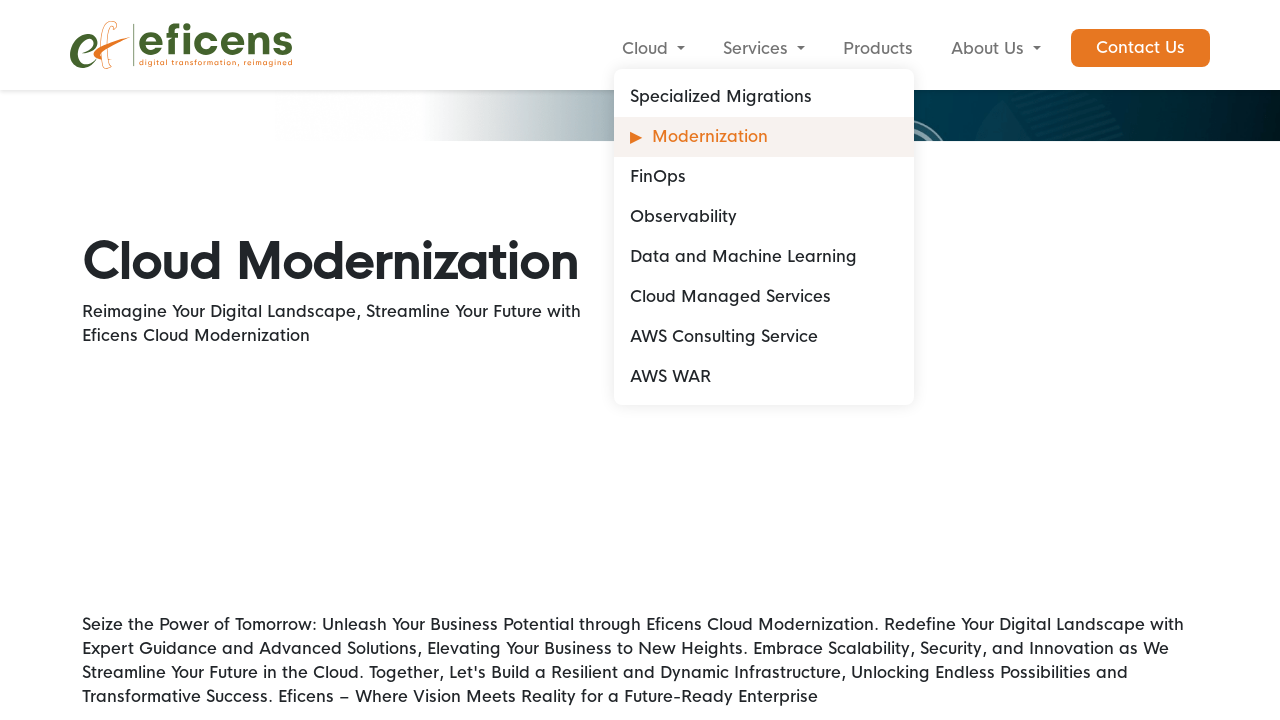

Modernization page loaded
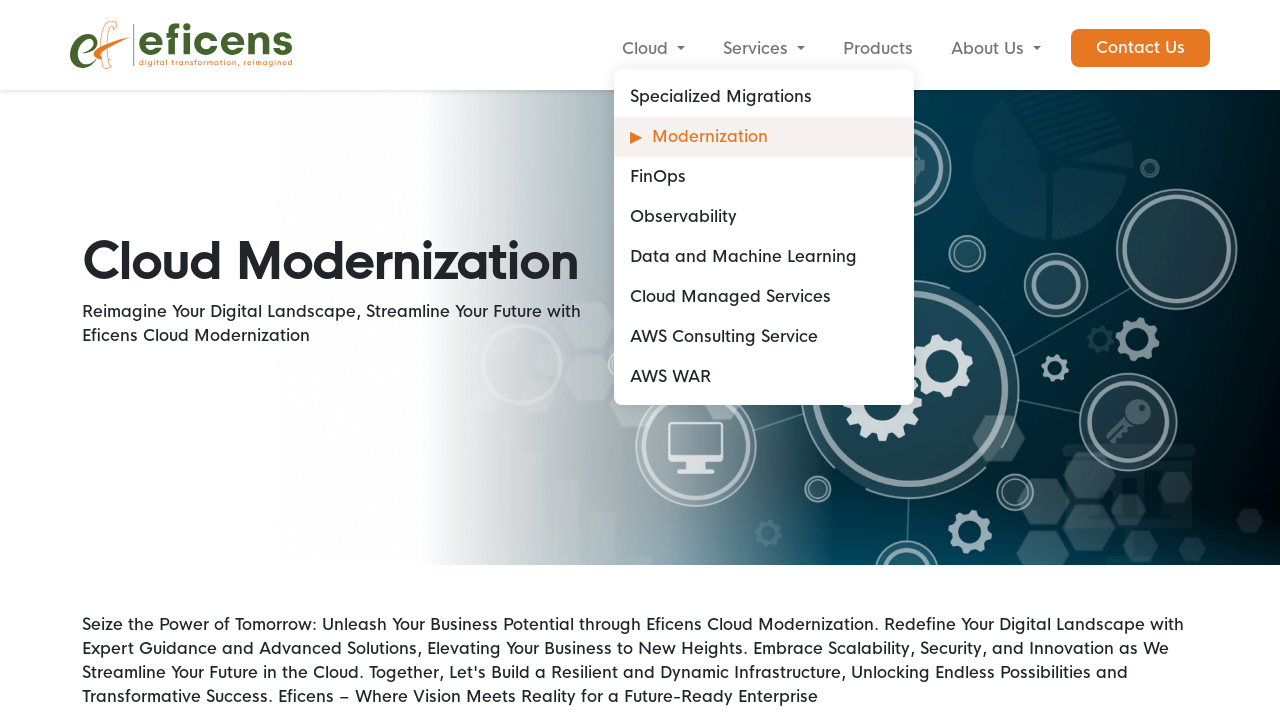

Scrolled down 6000 pixels
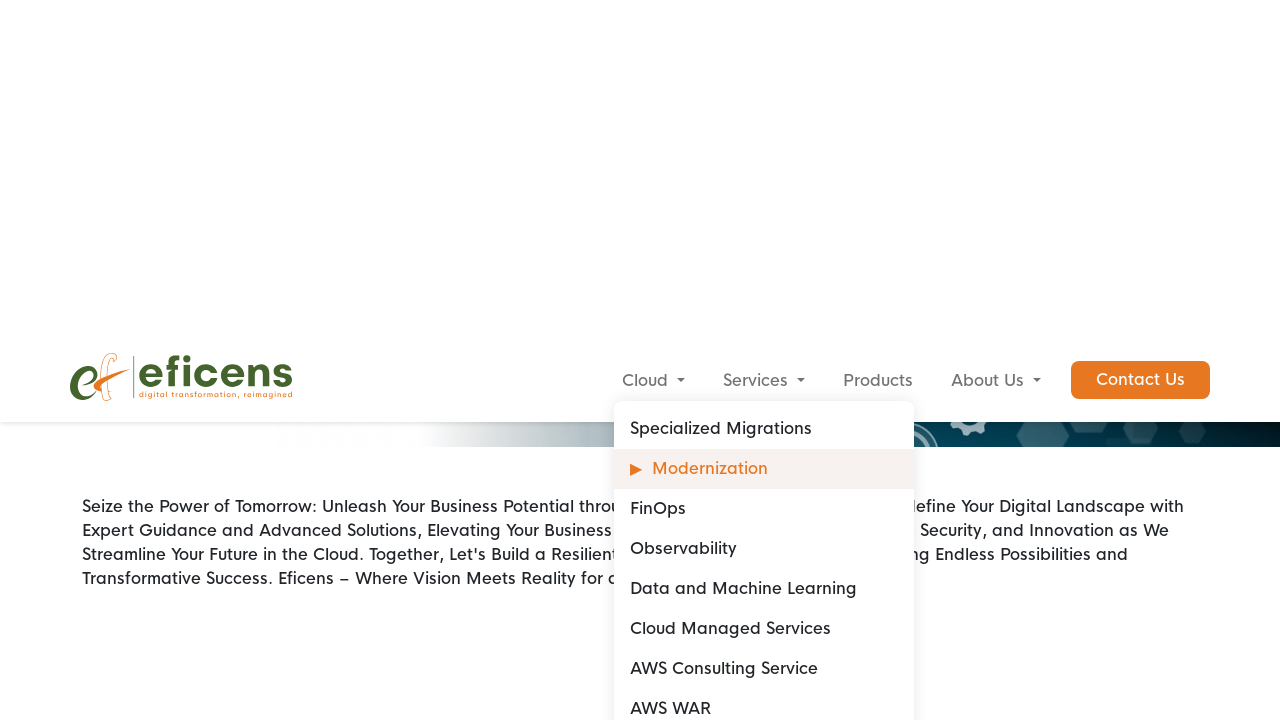

Clicked Next button in carousel (iteration 1) at (1053, 361) on internal:role=button[name="Next"i]
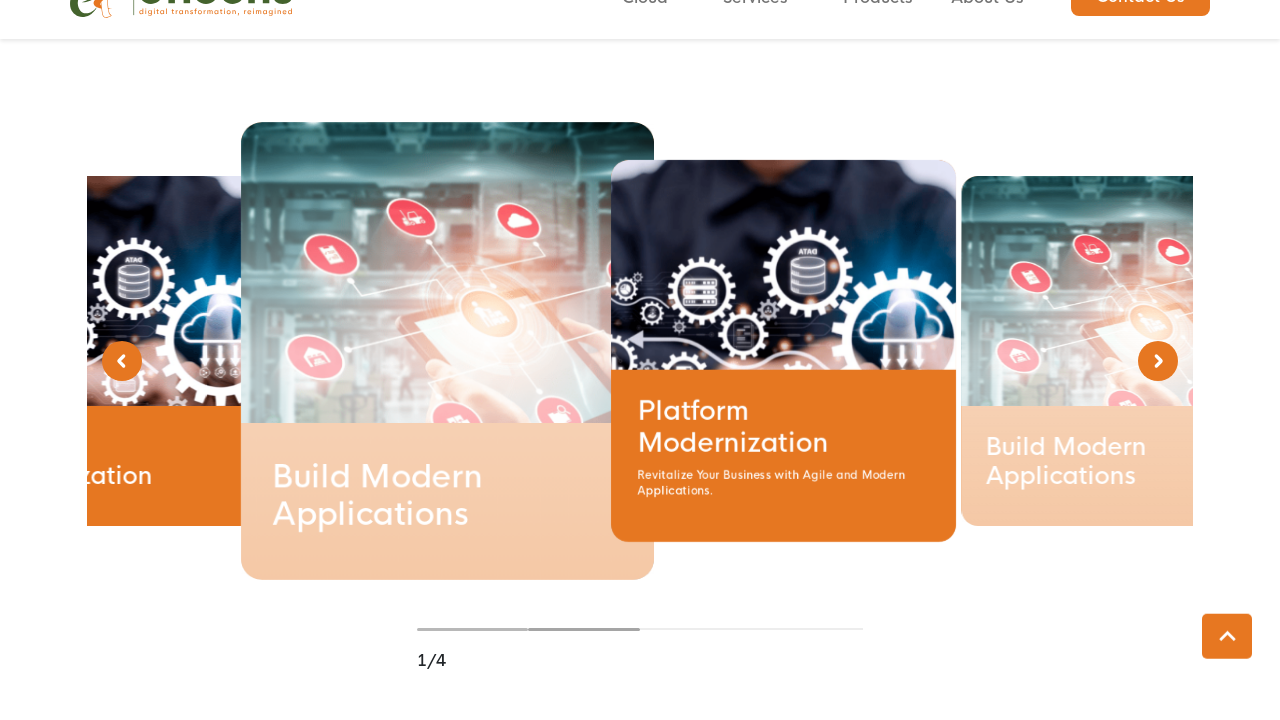

Waited 2 seconds after carousel navigation (iteration 1)
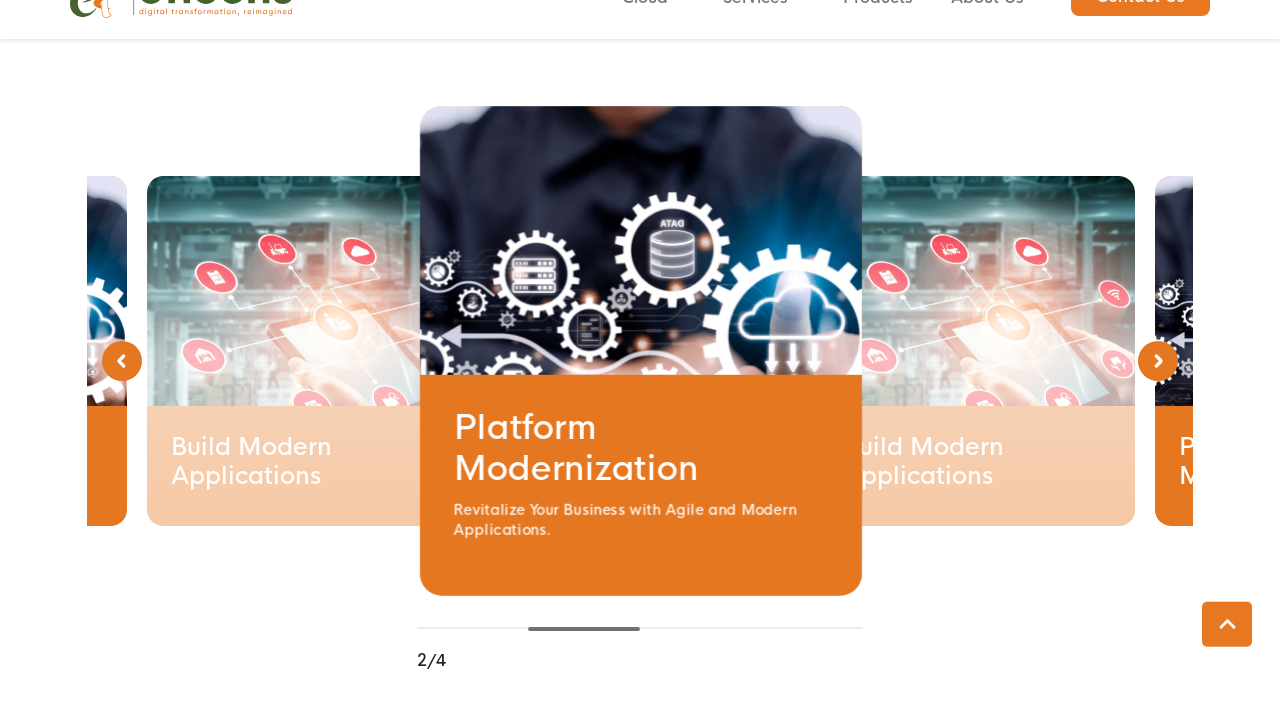

Scrolled down 5000 pixels after carousel navigation (iteration 1)
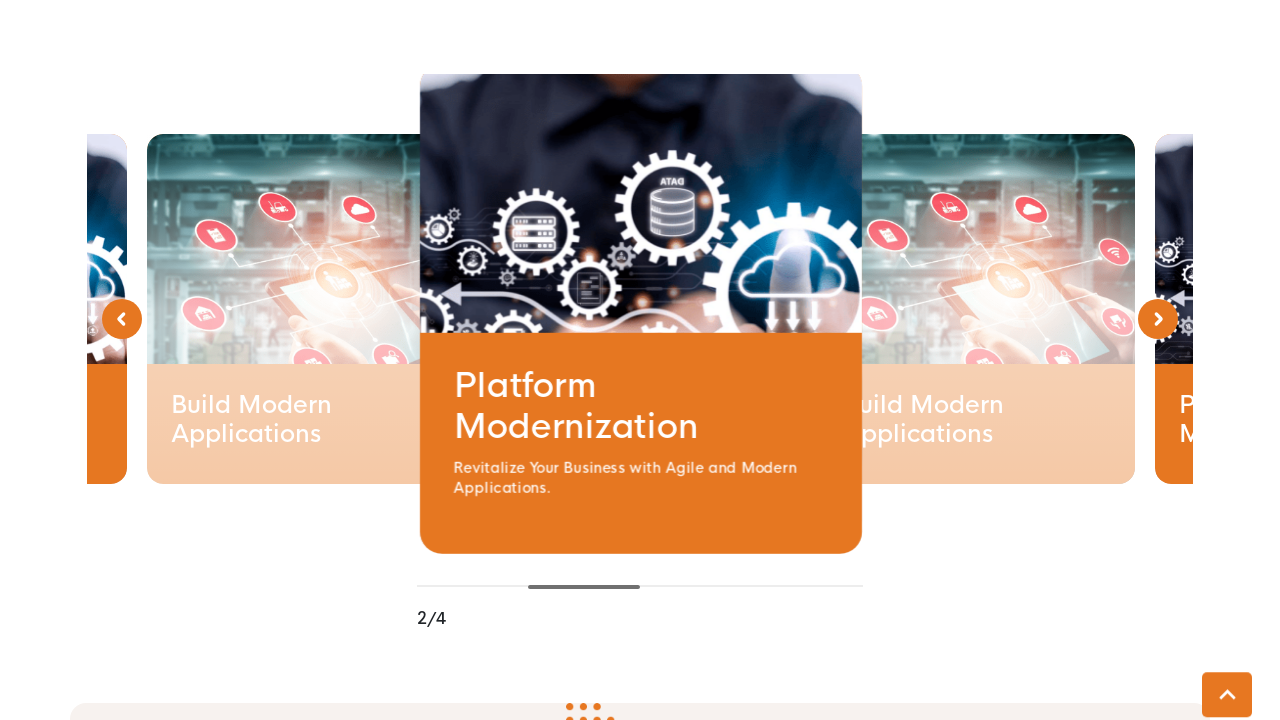

Clicked Next button in carousel (iteration 2) at (1053, 360) on internal:role=button[name="Next"i]
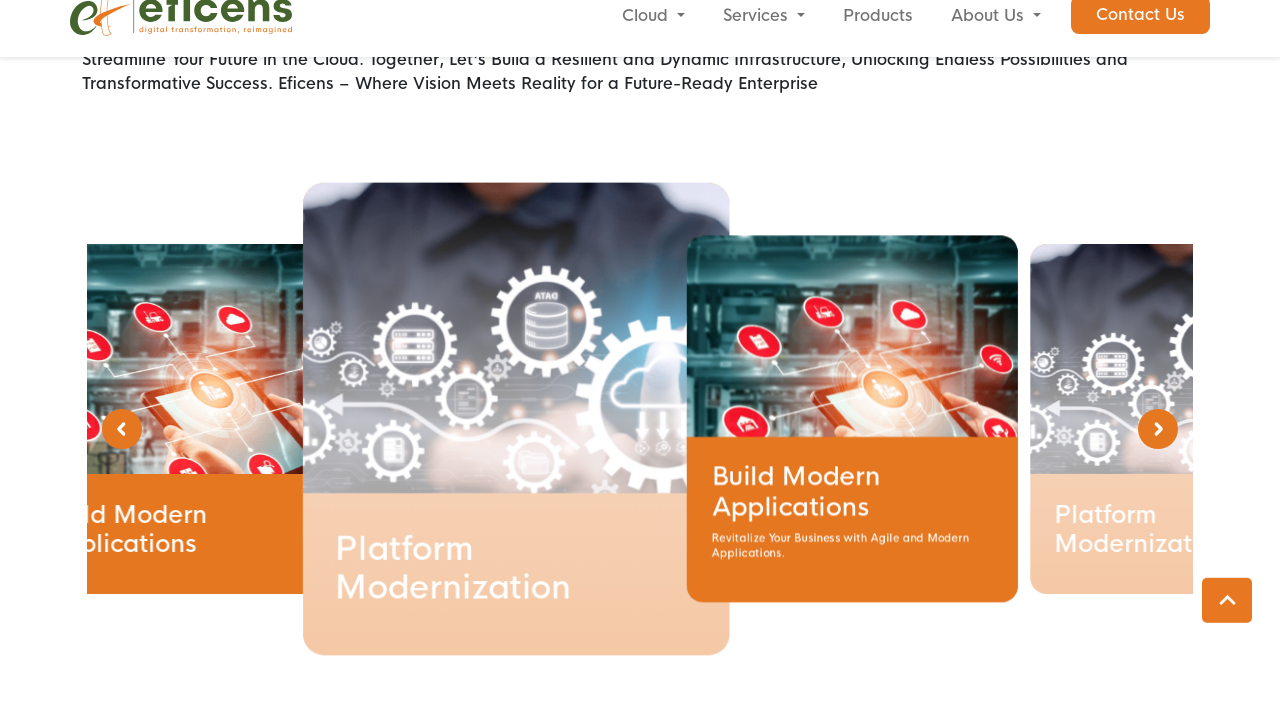

Waited 2 seconds after carousel navigation (iteration 2)
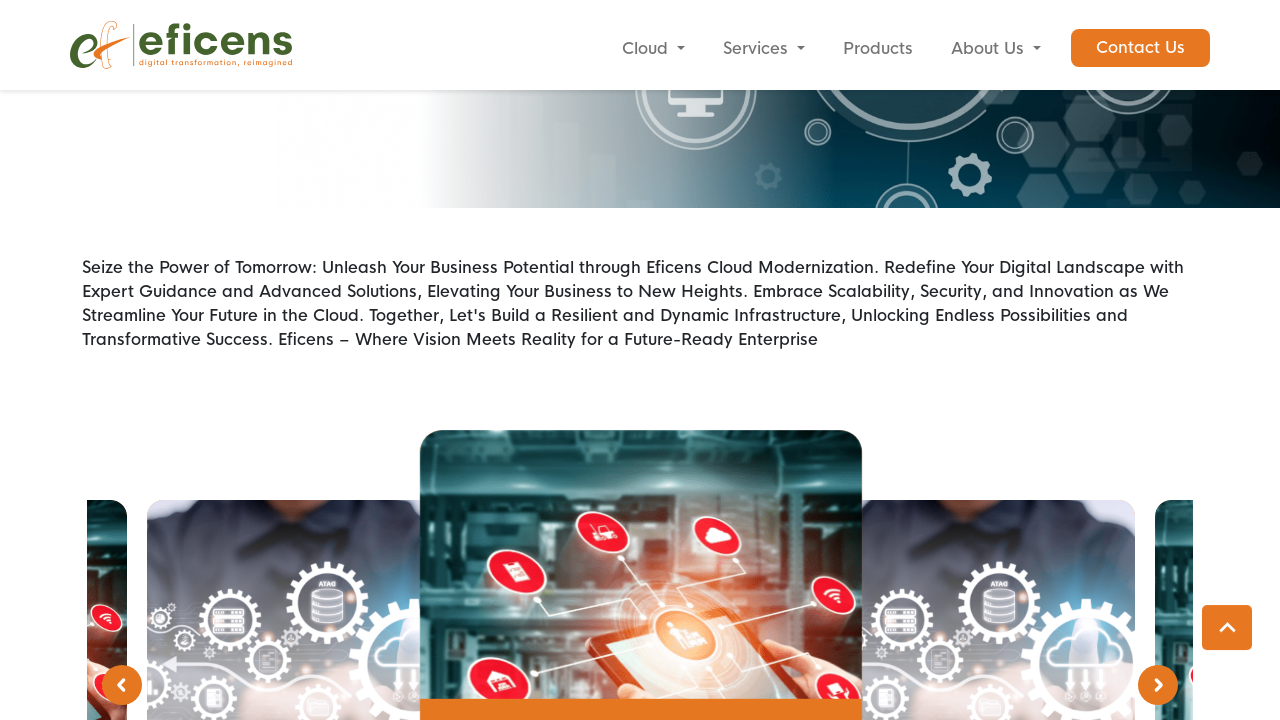

Scrolled down 5000 pixels after carousel navigation (iteration 2)
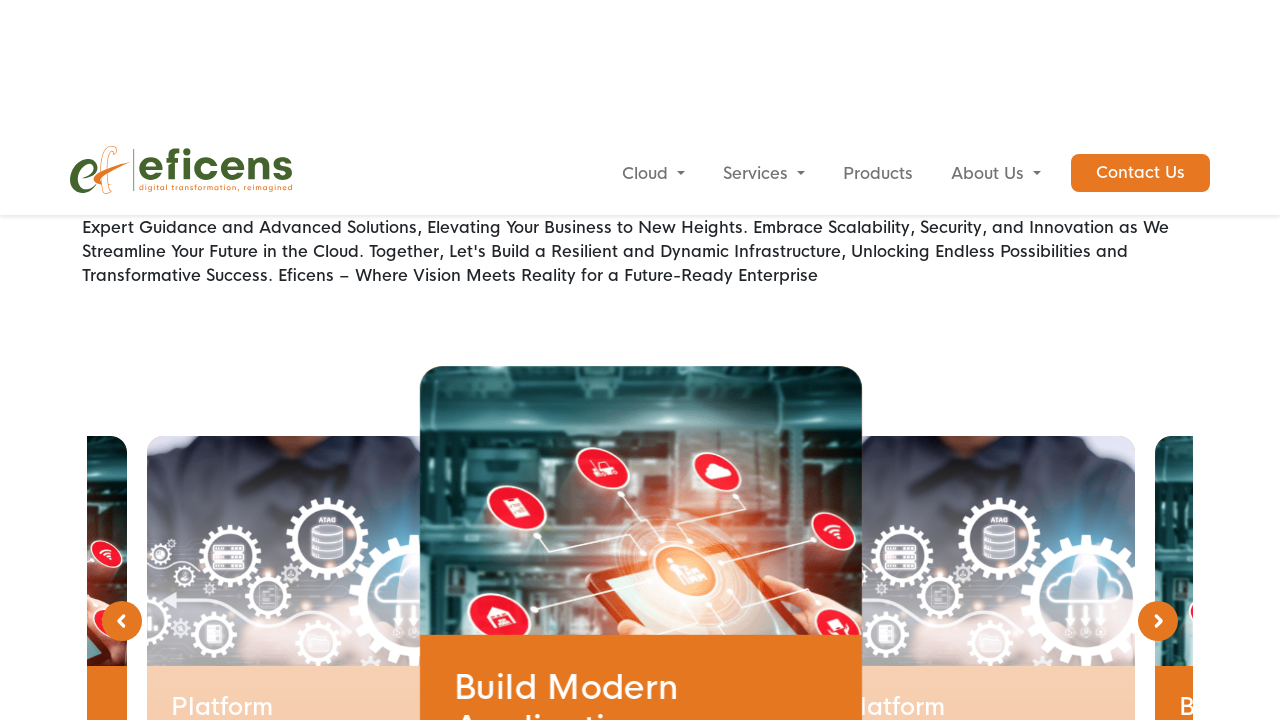

Clicked Next button in carousel (iteration 3) at (1053, 35) on internal:role=button[name="Next"i]
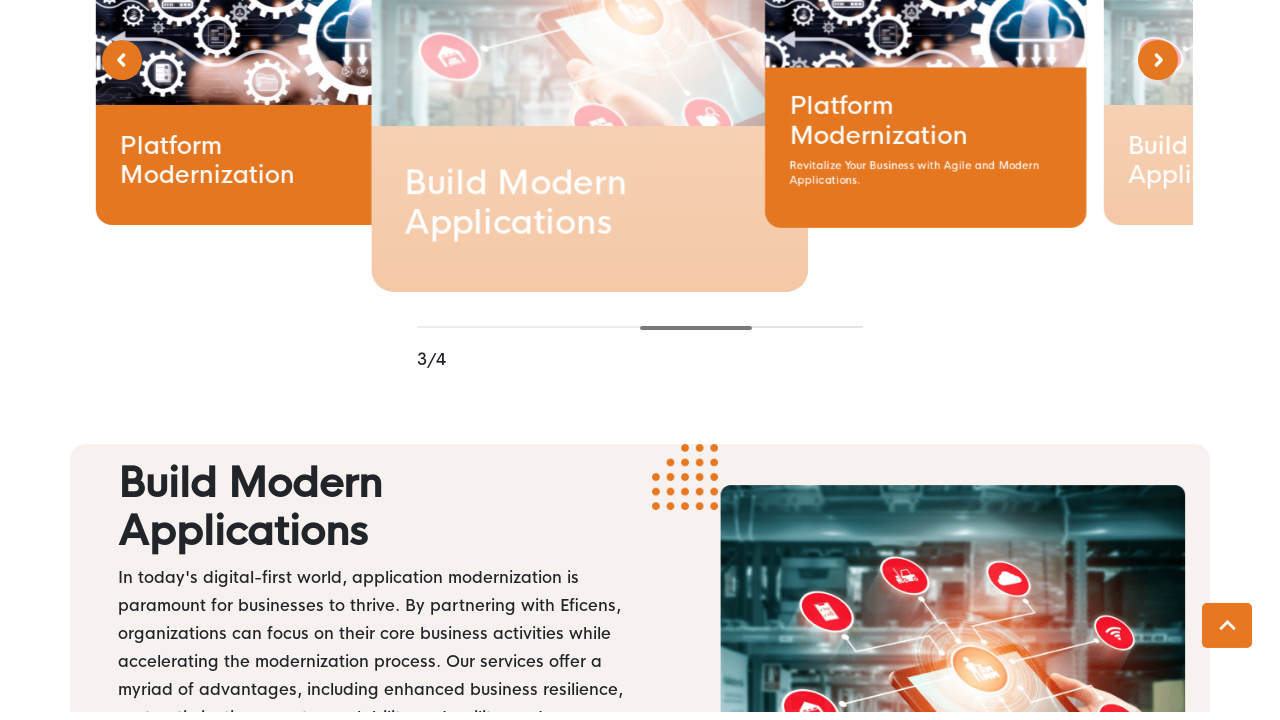

Waited 2 seconds after carousel navigation (iteration 3)
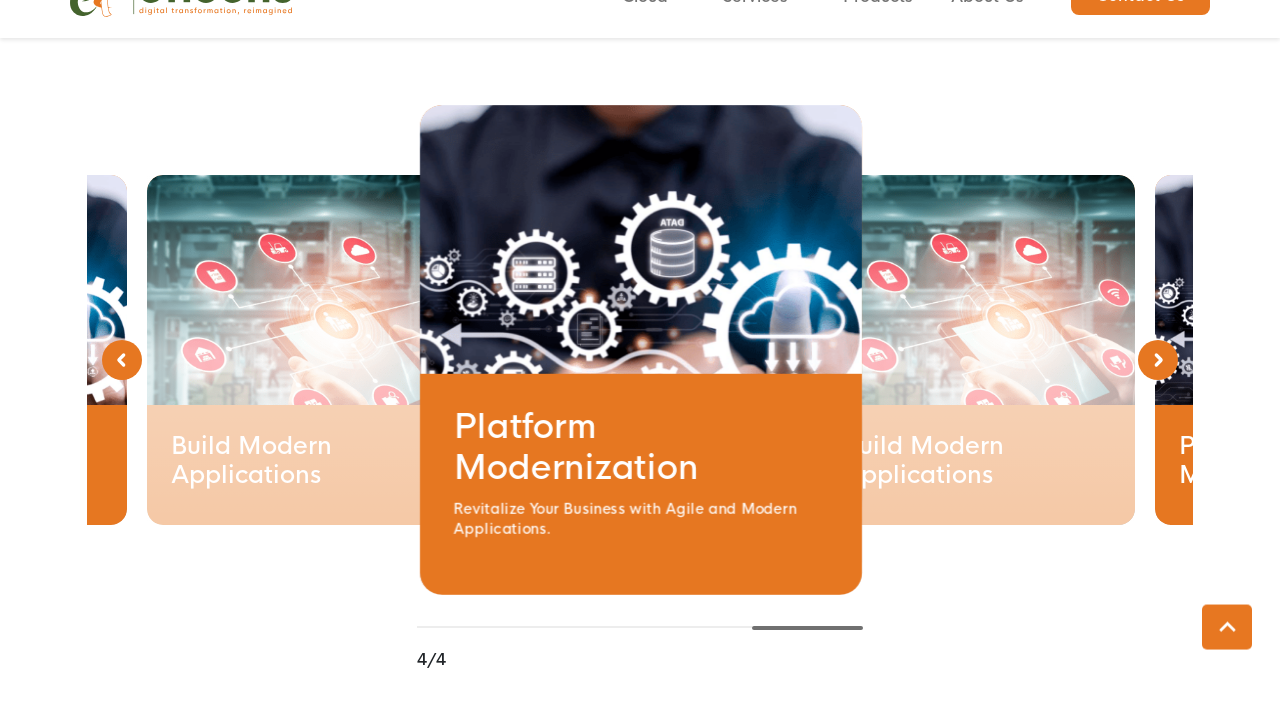

Scrolled down 5000 pixels after carousel navigation (iteration 3)
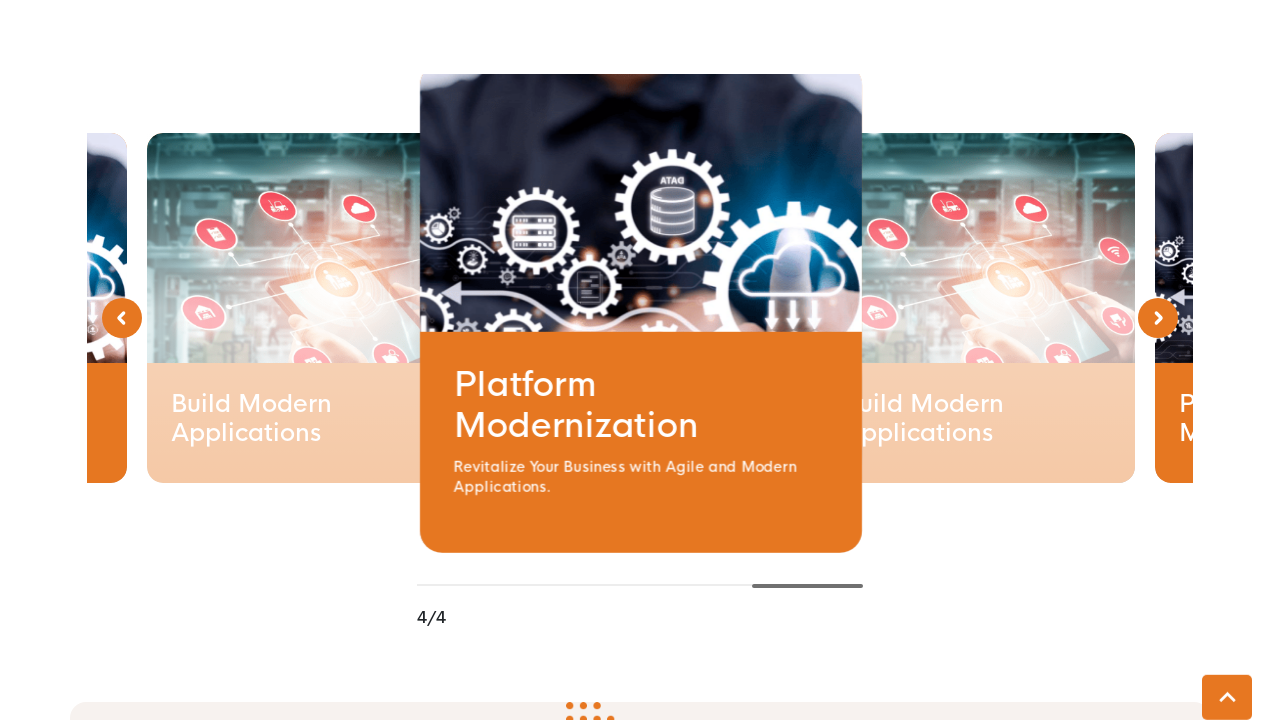

Clicked Next button in carousel (iteration 4) at (1053, 35) on internal:role=button[name="Next"i]
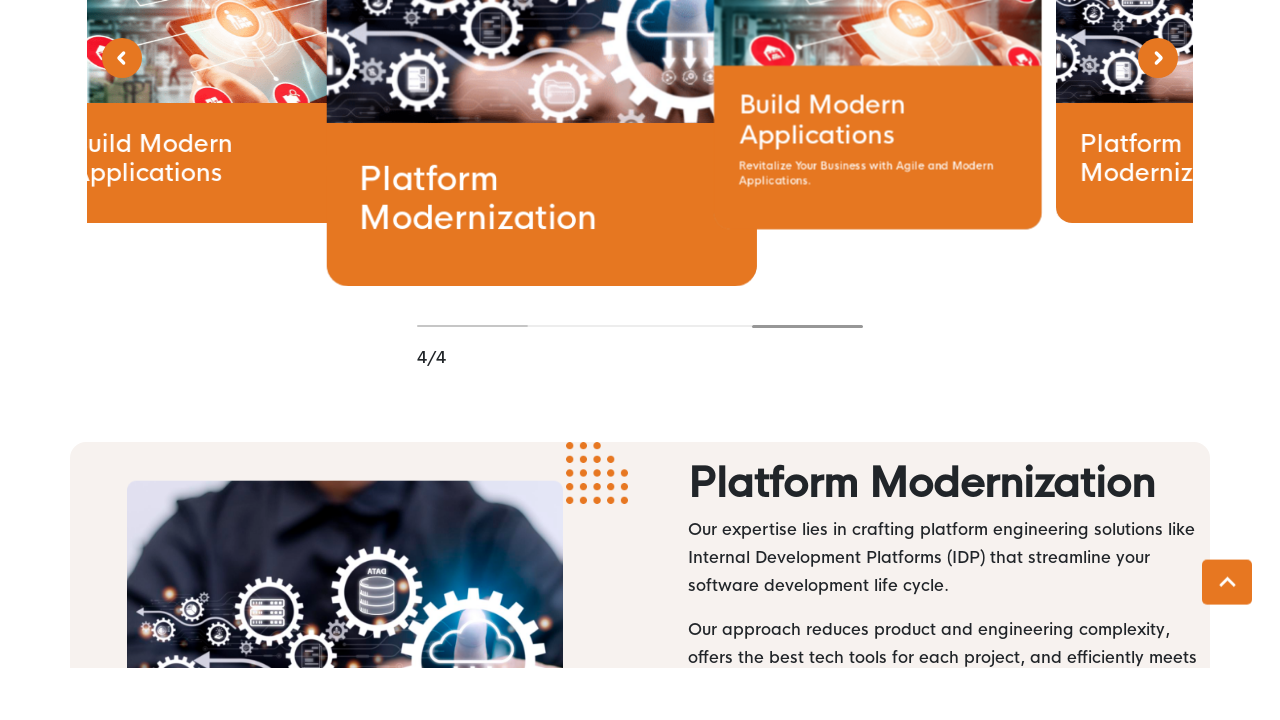

Waited 2 seconds after carousel navigation (iteration 4)
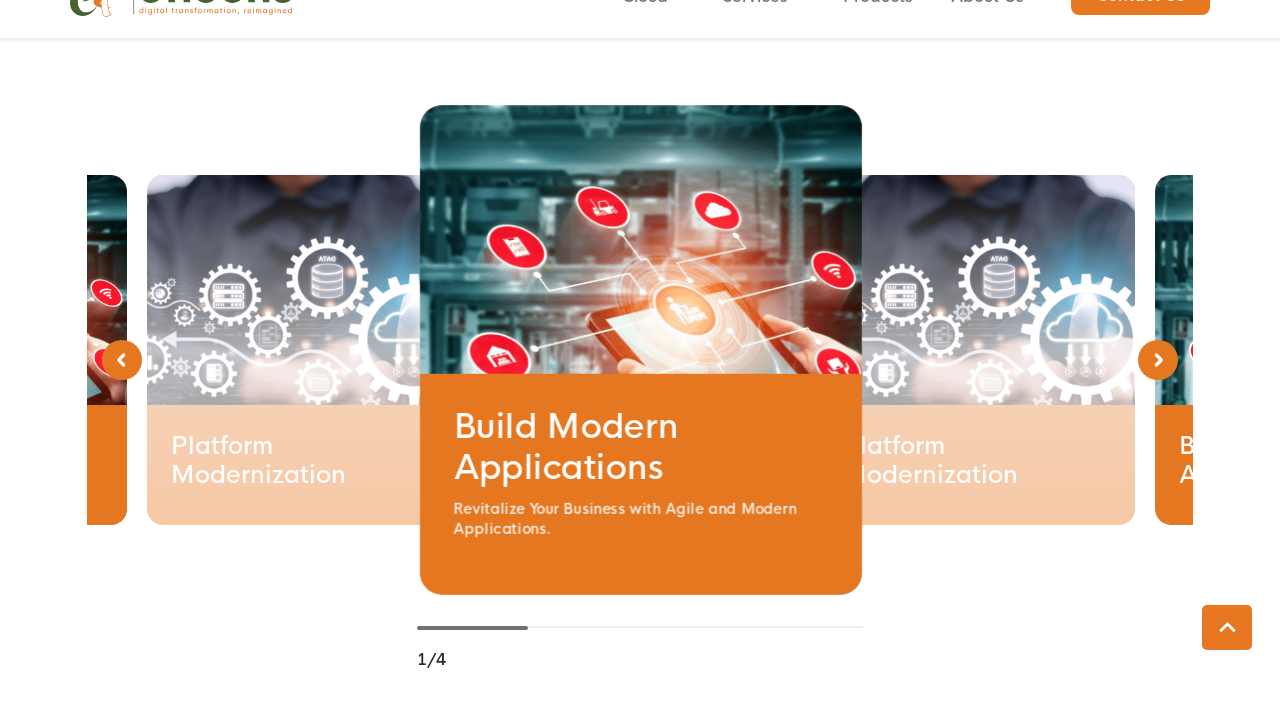

Scrolled down 5000 pixels after carousel navigation (iteration 4)
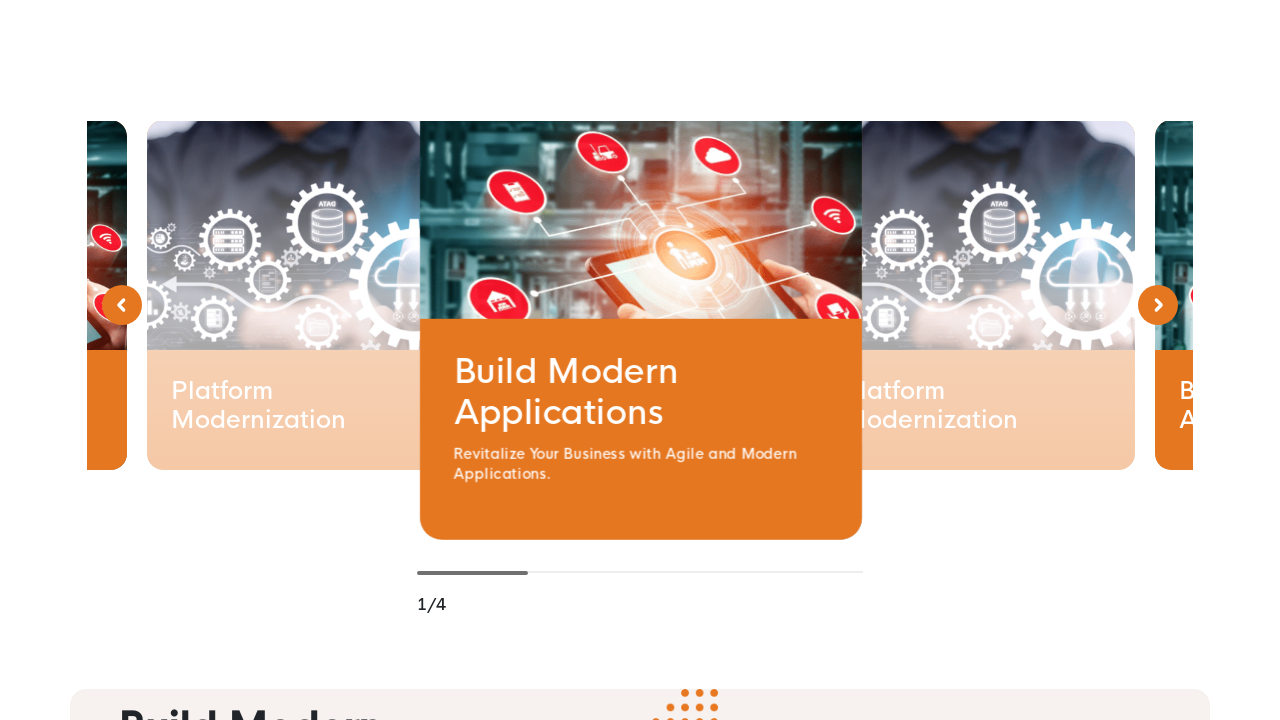

Scrolled to bottom of page
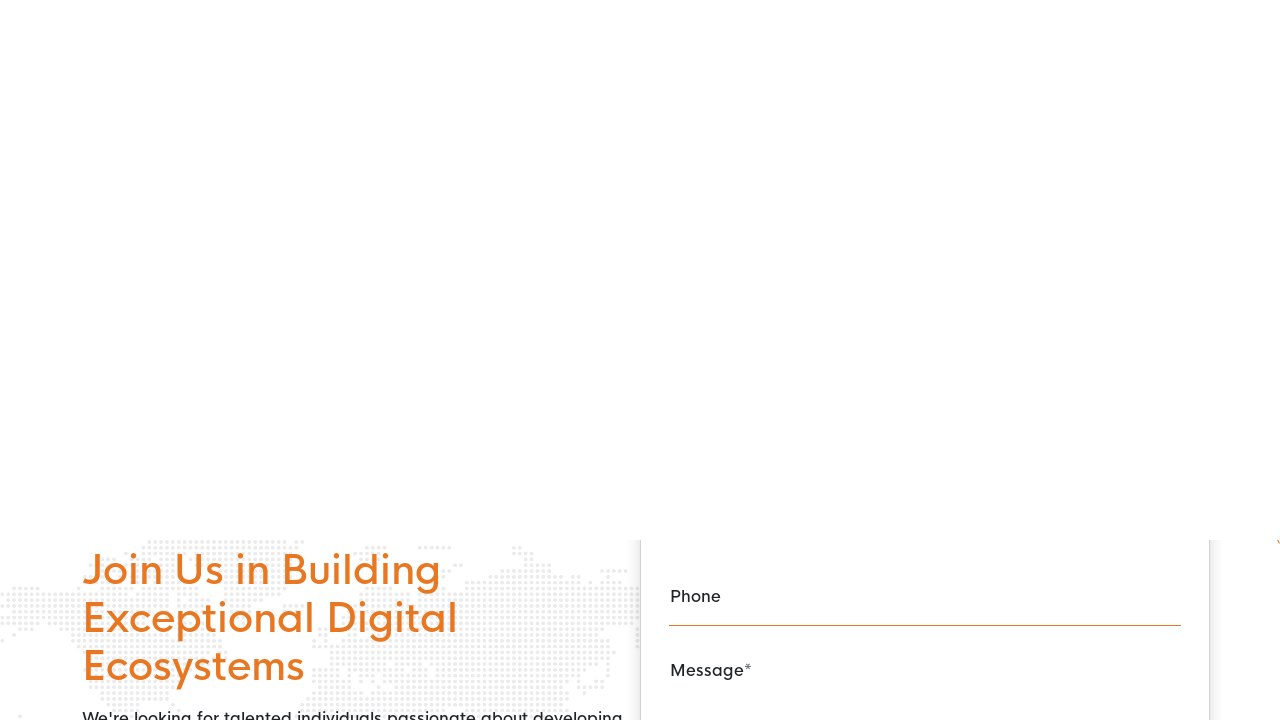

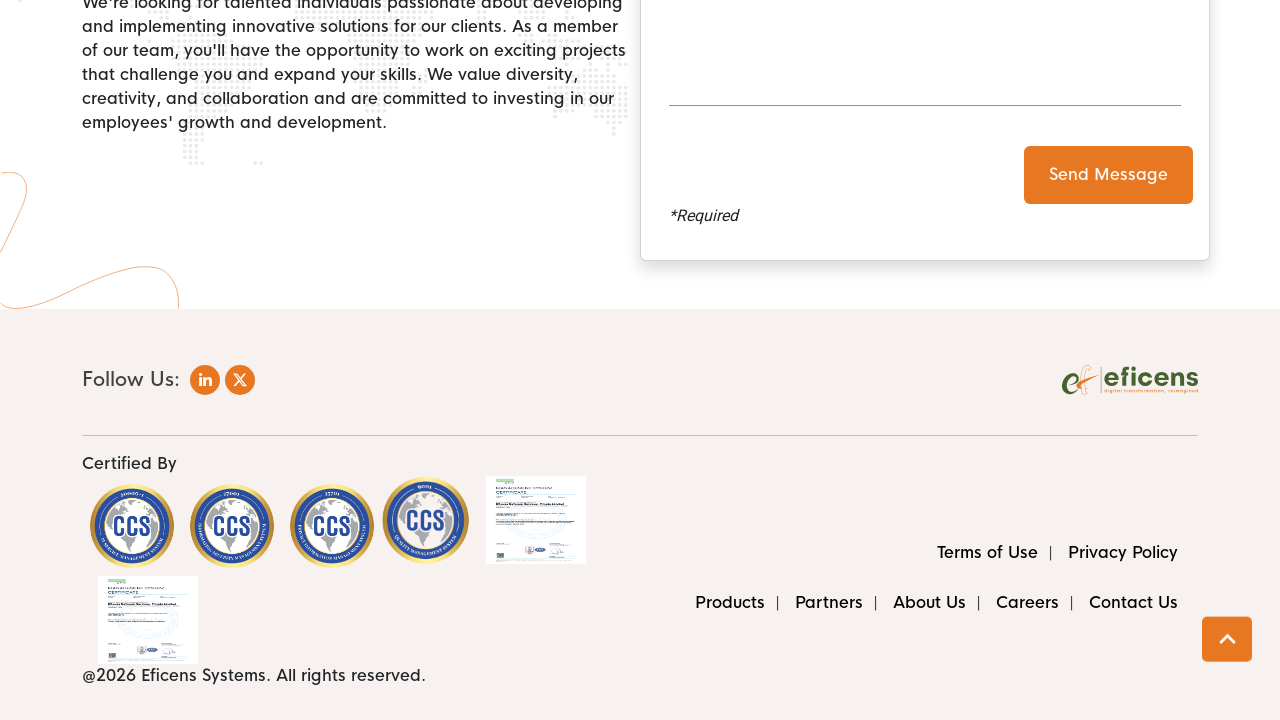